Navigates to the Australia Post registration page and clicks the Create Account button

Starting URL: https://shop.auspost.com.au/register

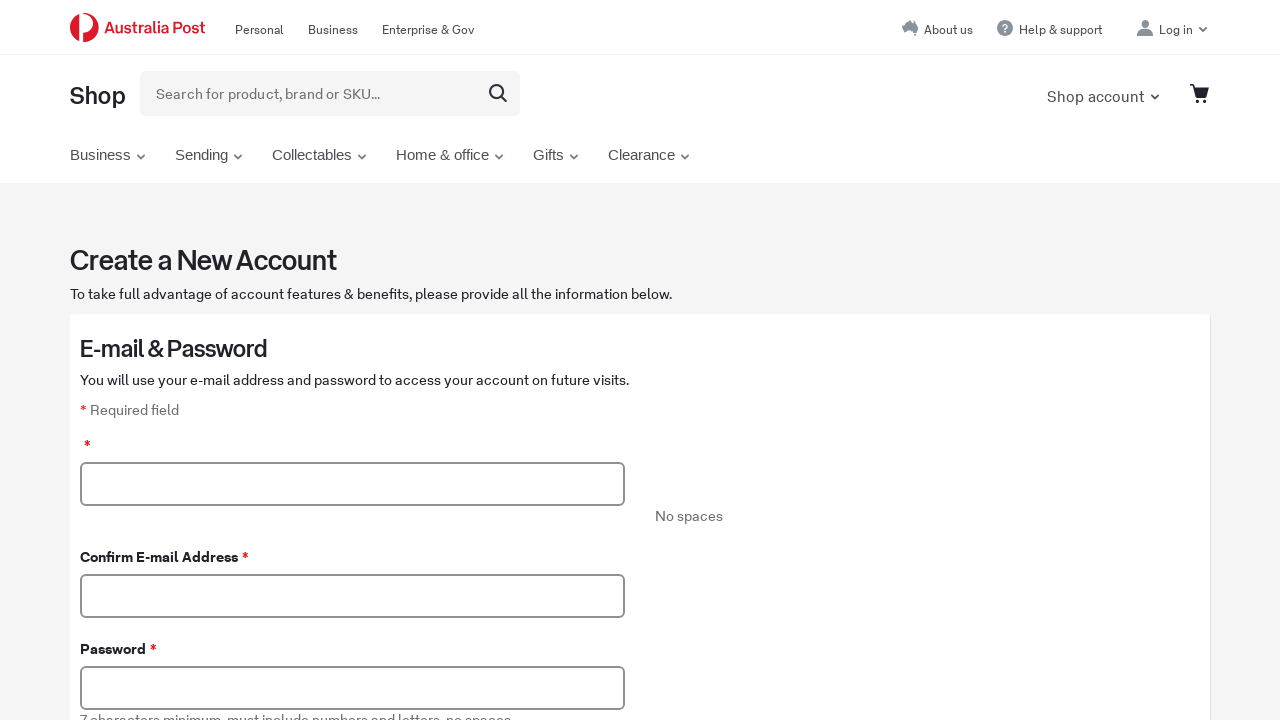

Navigated to Australia Post registration page
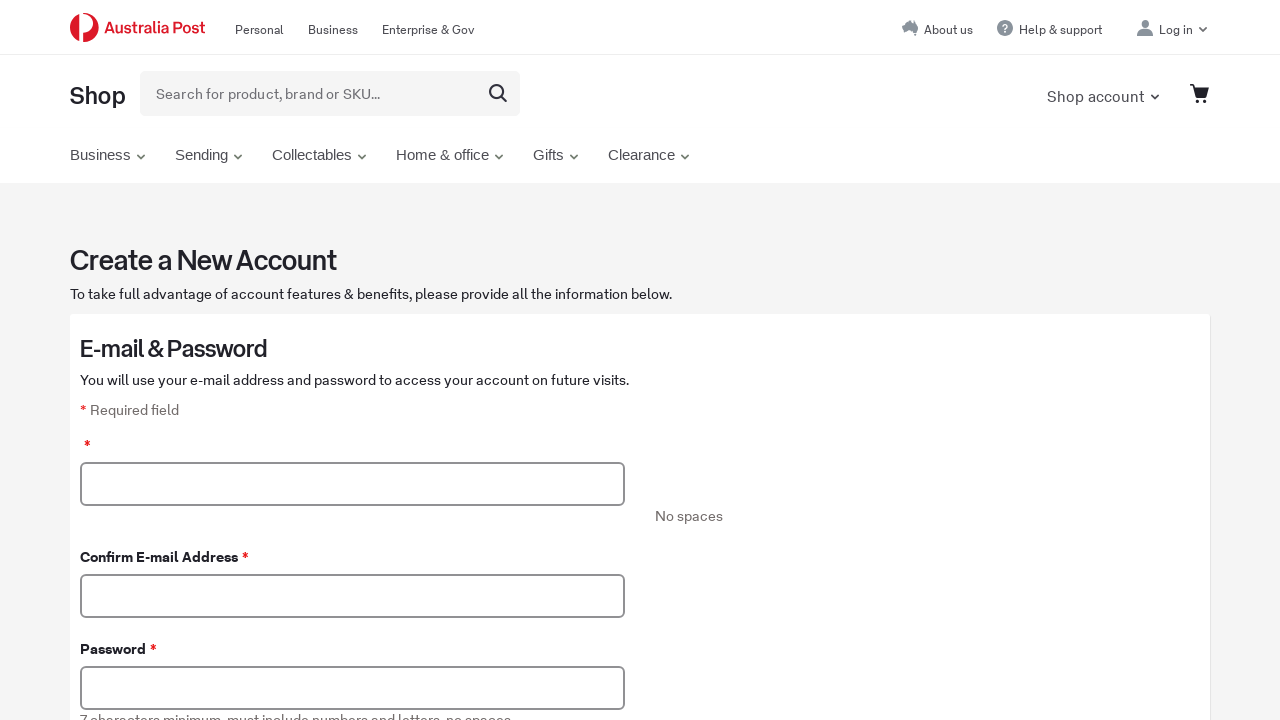

Clicked the Create Account button at (144, 361) on button[value='CreateAccount']
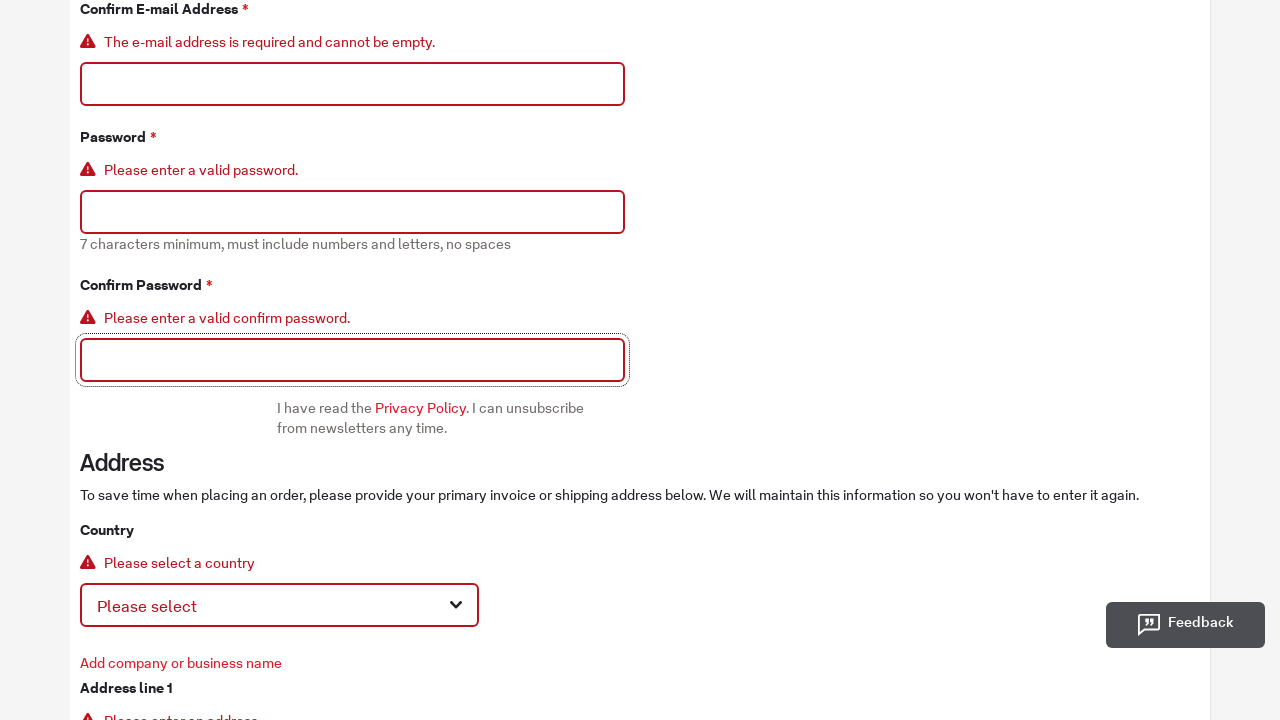

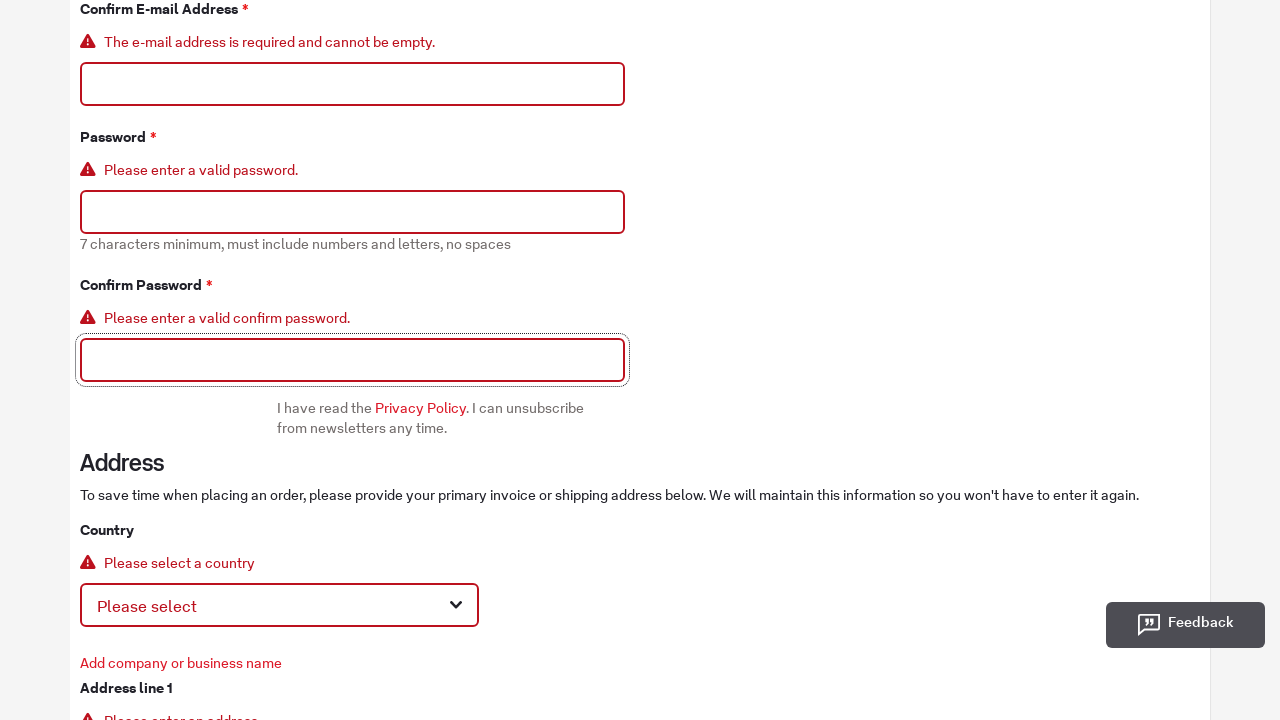